Tests an explicit wait scenario by waiting for a price to change to $100, then clicking a book button, calculating a math formula based on displayed value, and submitting the answer

Starting URL: http://suninjuly.github.io/explicit_wait2.html

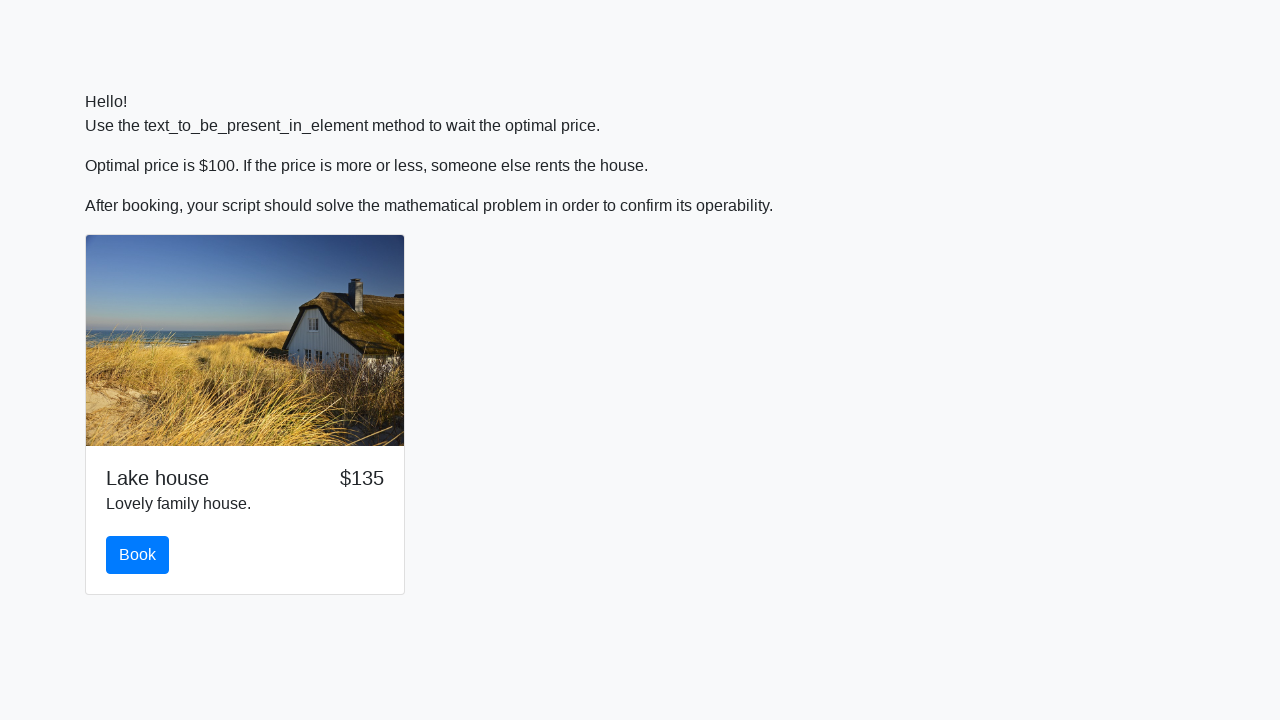

Waited for price to change to $100
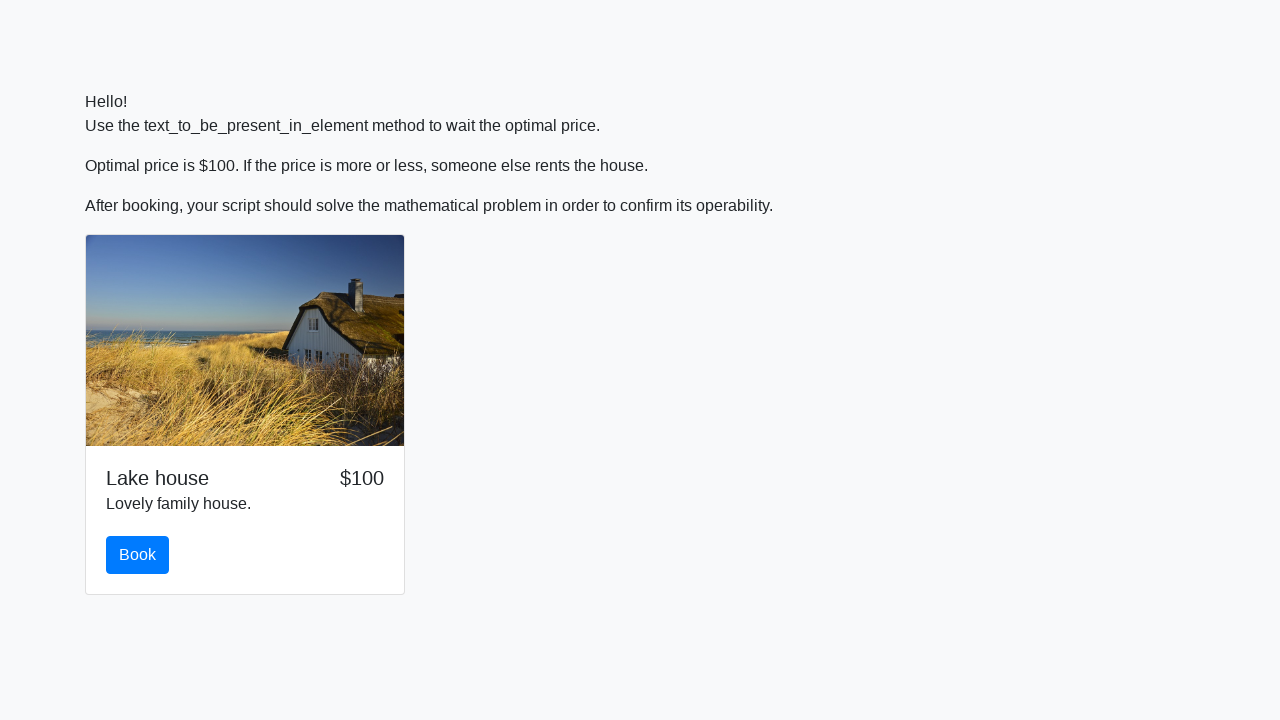

Clicked the book button at (138, 555) on #book
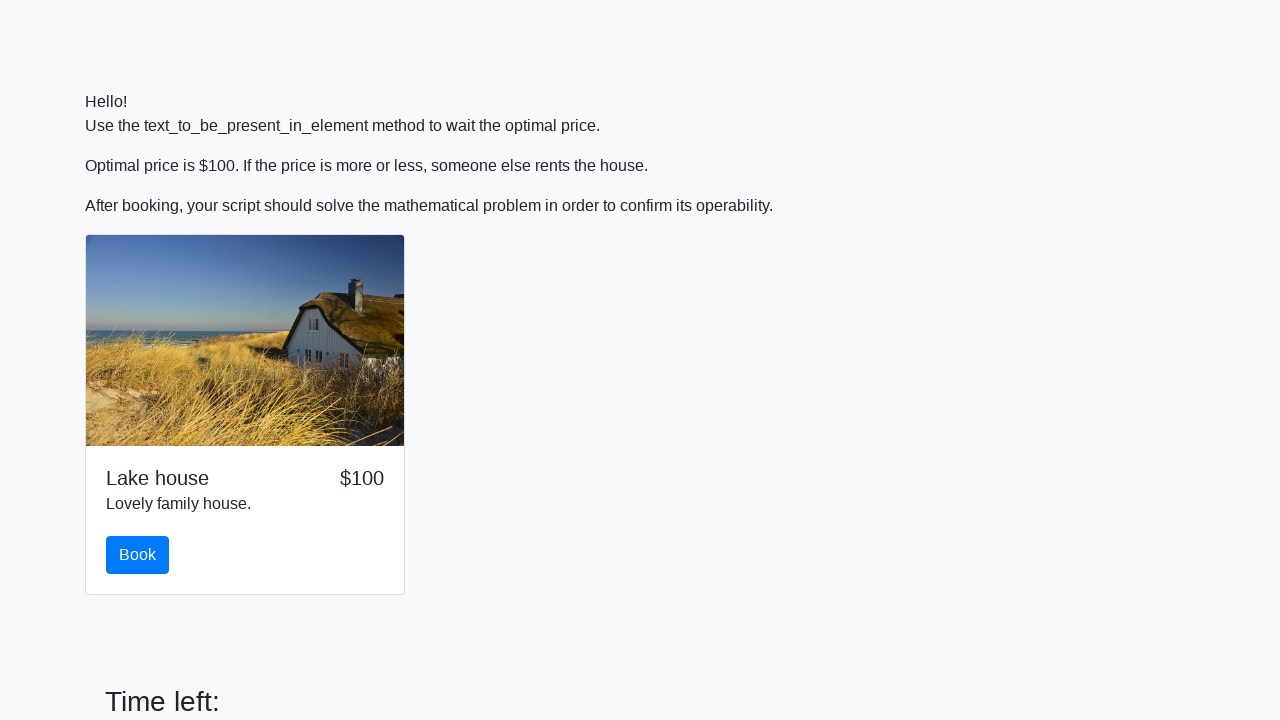

Retrieved input value from page
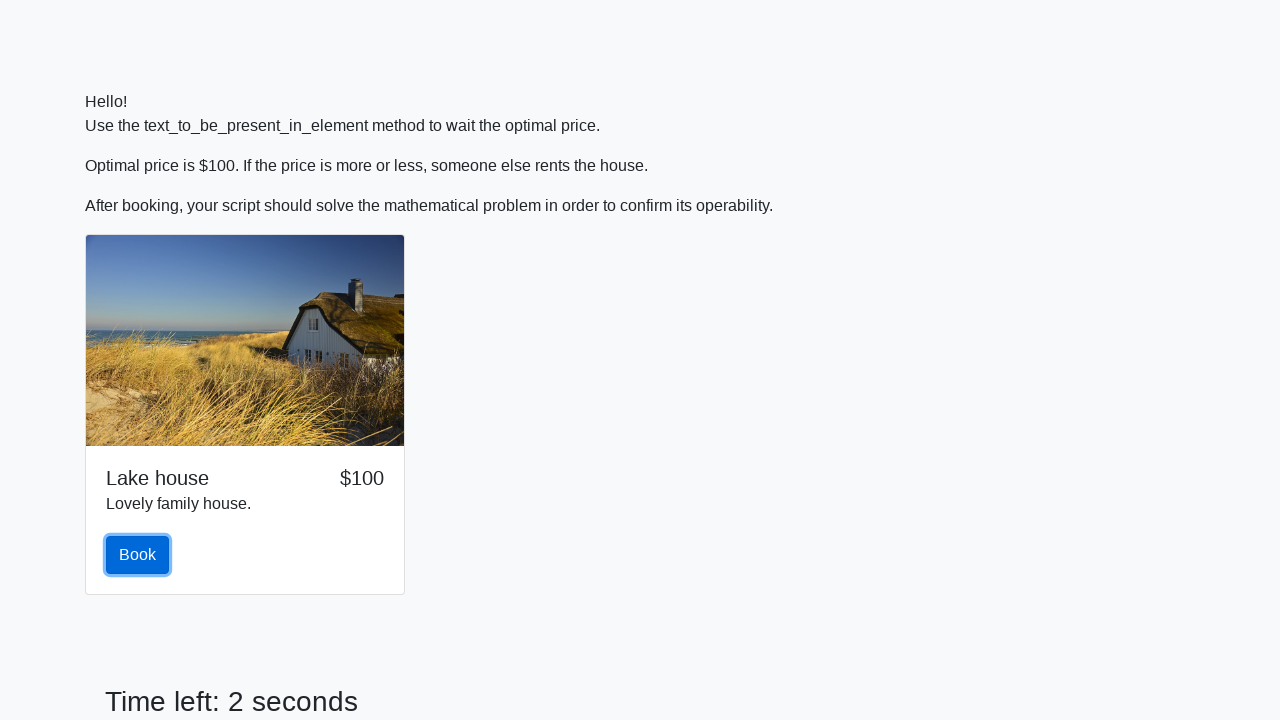

Calculated math formula result: 2.4288072507926586
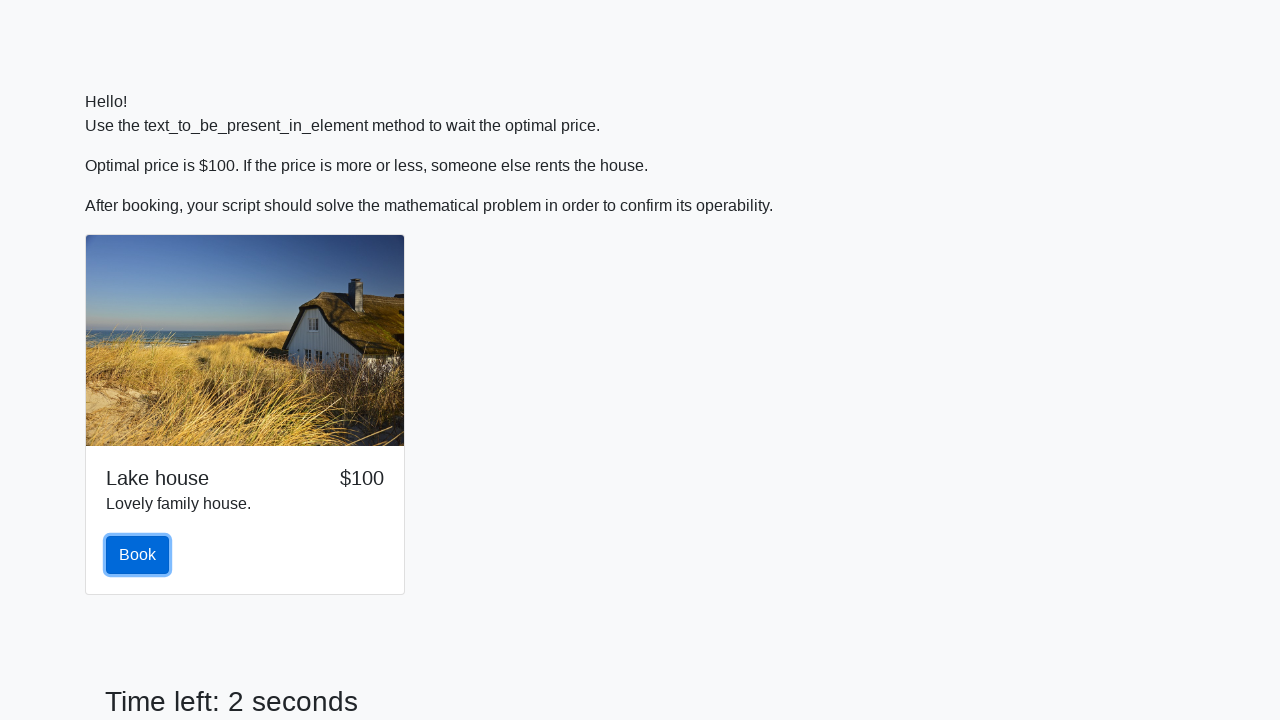

Filled answer field with calculated value on #answer
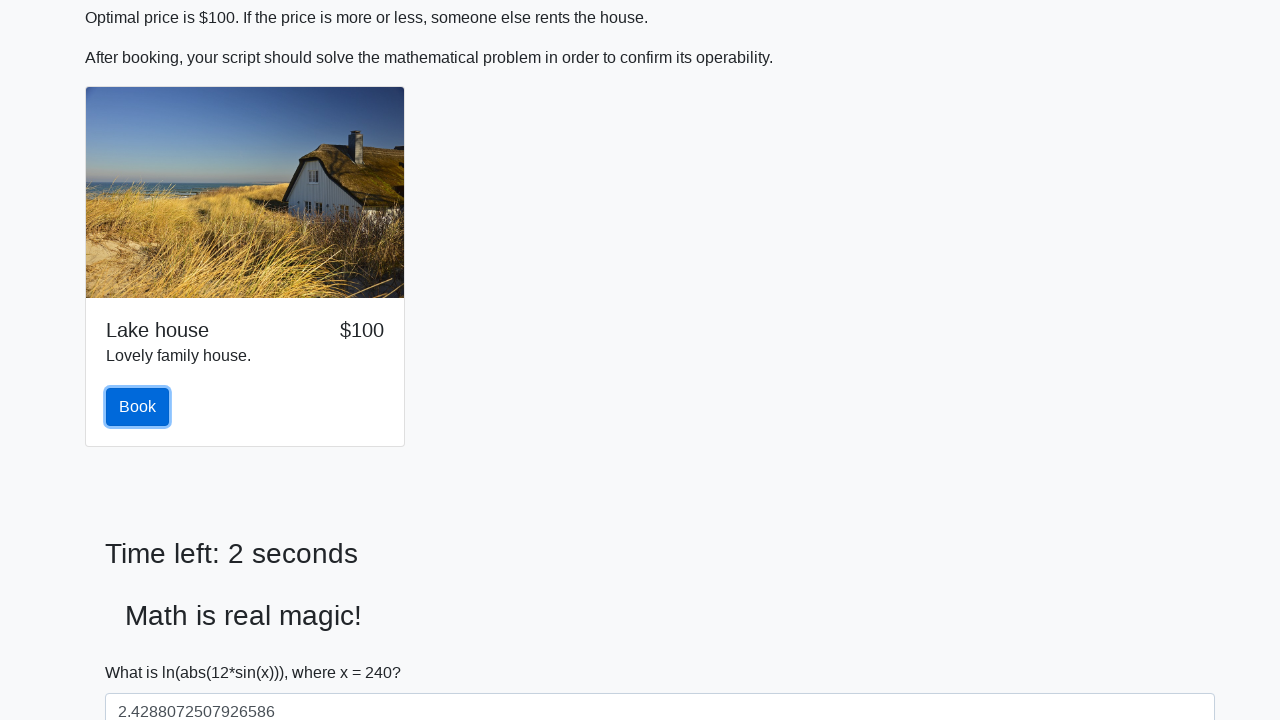

Clicked the solve button to submit answer at (143, 651) on #solve
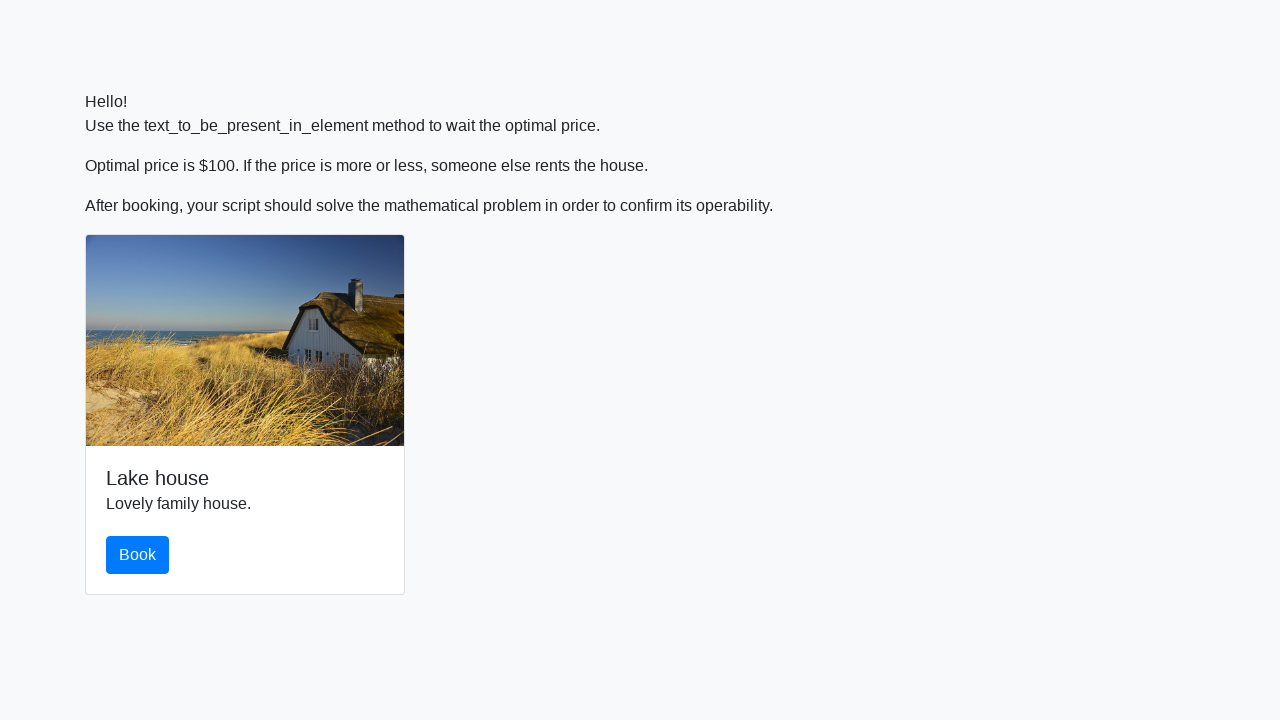

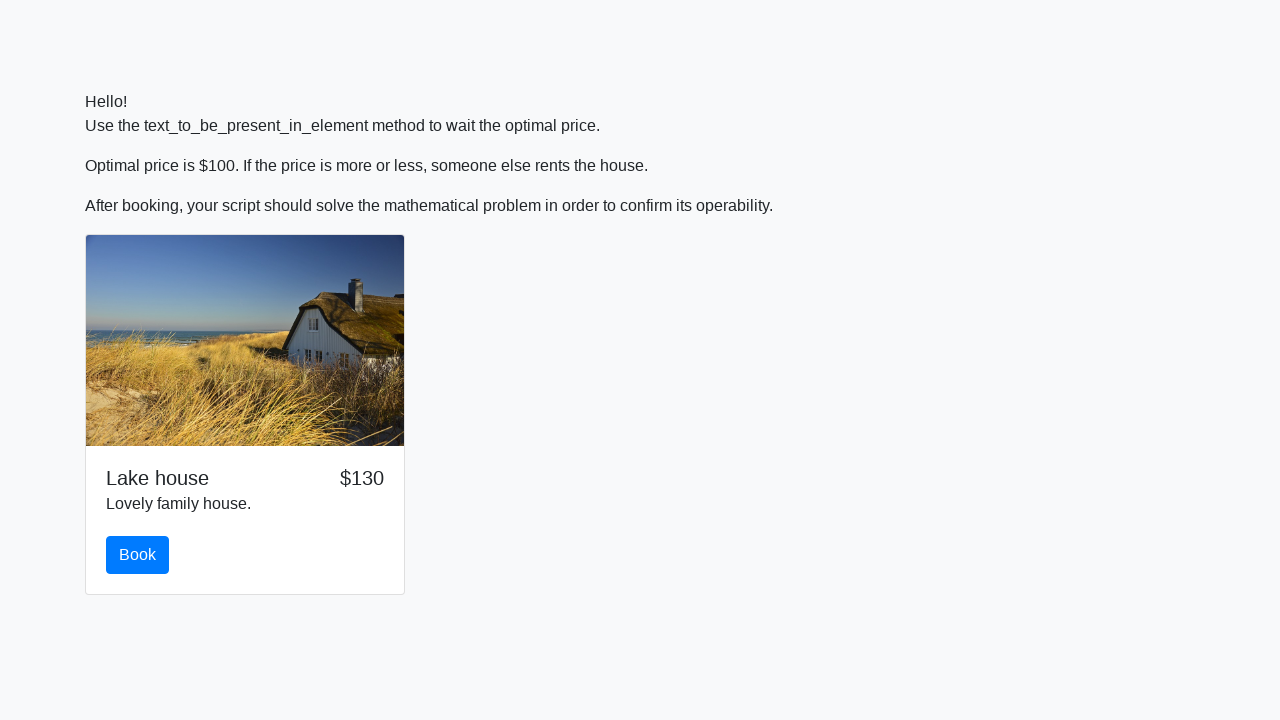